Tests dynamic content loading by clicking a start button and waiting for hidden content to become visible, then verifying the loaded text is displayed.

Starting URL: https://the-internet.herokuapp.com/dynamic_loading/1

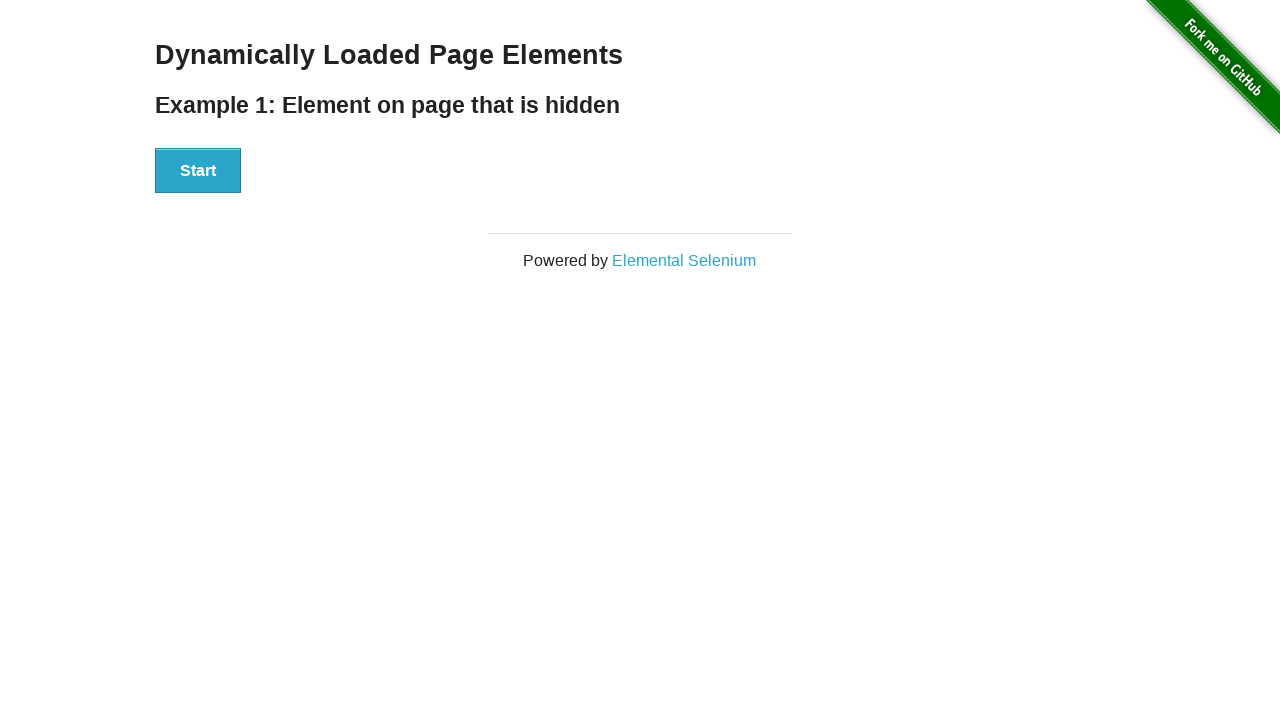

Navigated to dynamic loading page
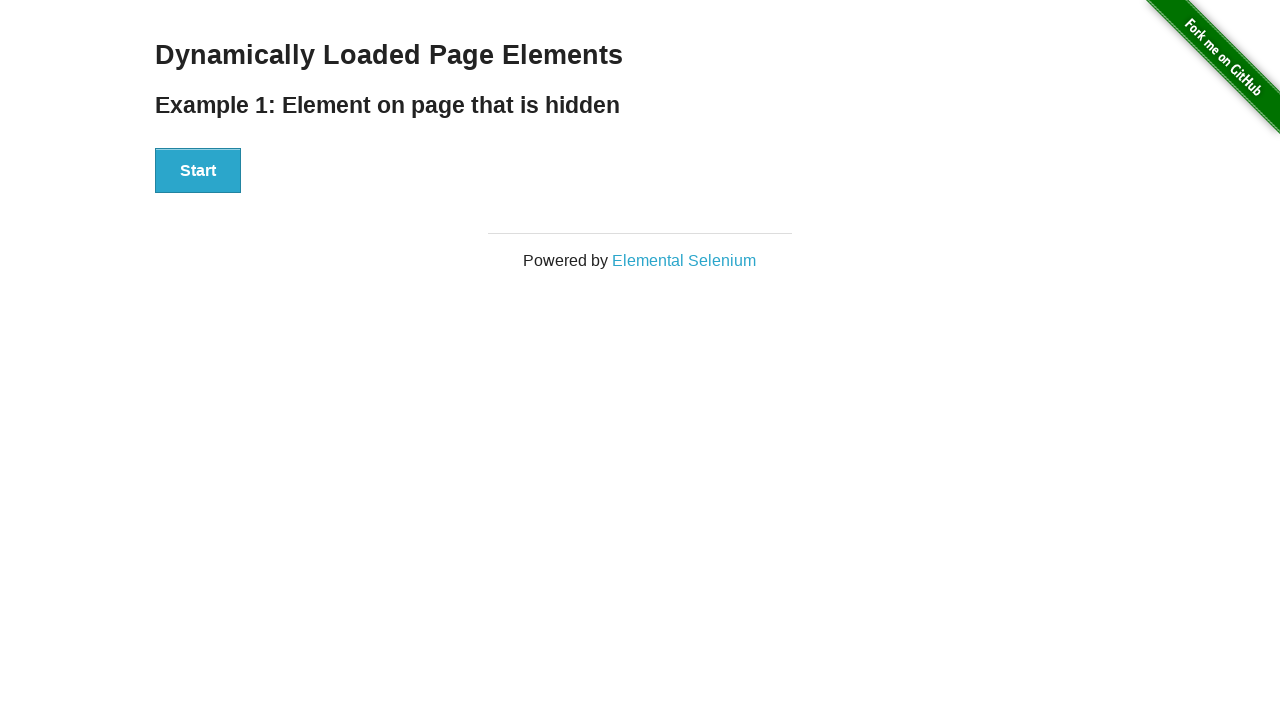

Clicked the Start button to begin loading dynamic content at (198, 171) on div#start button
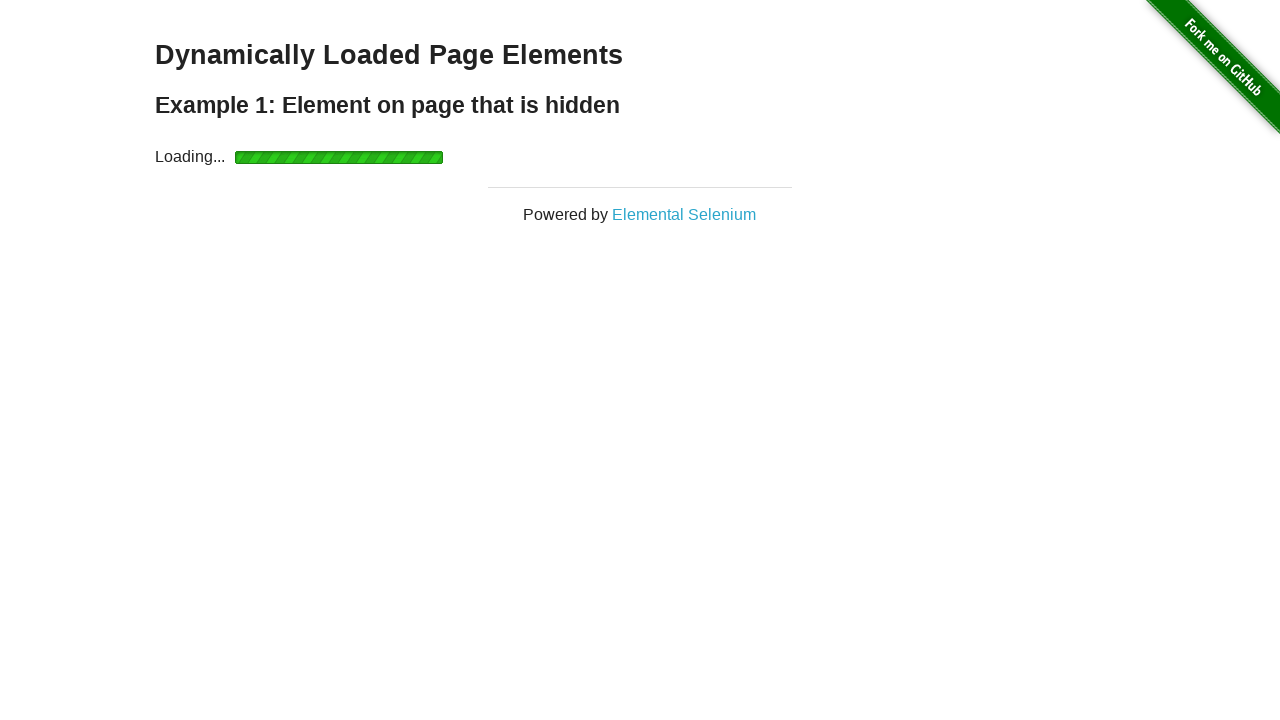

Hidden content finished loading and became visible
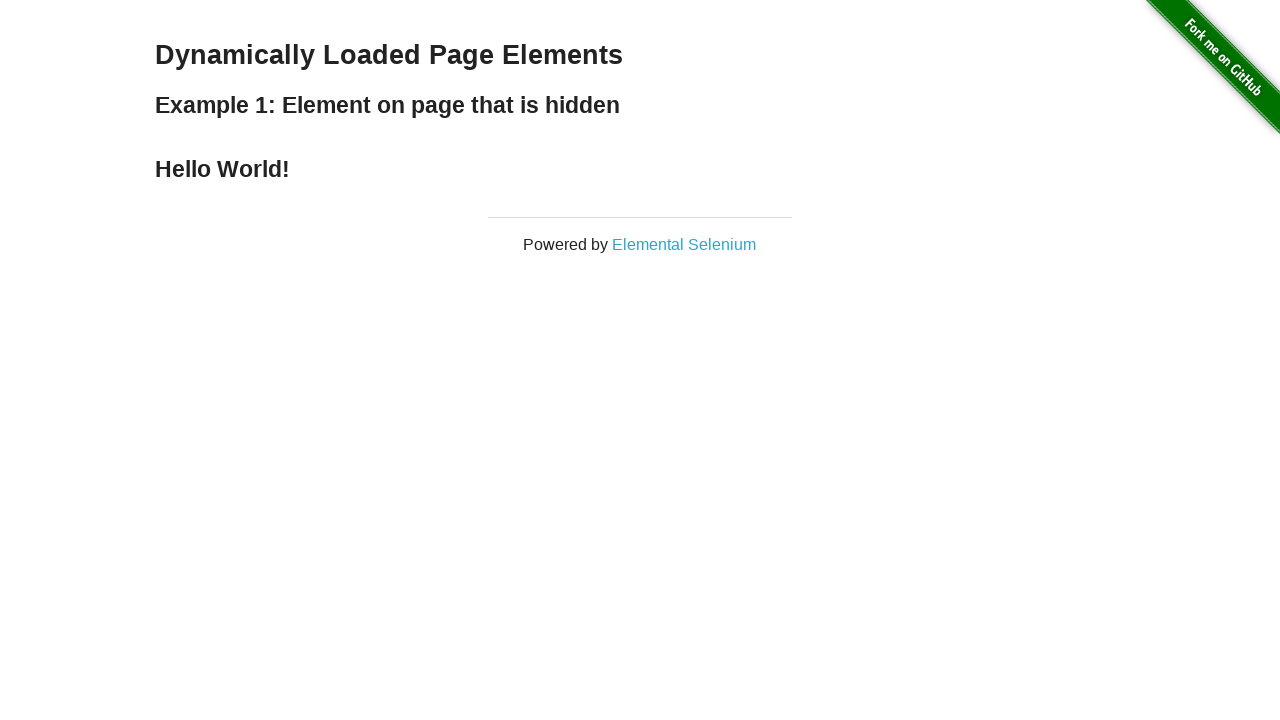

Retrieved loaded text: 'Hello World!'
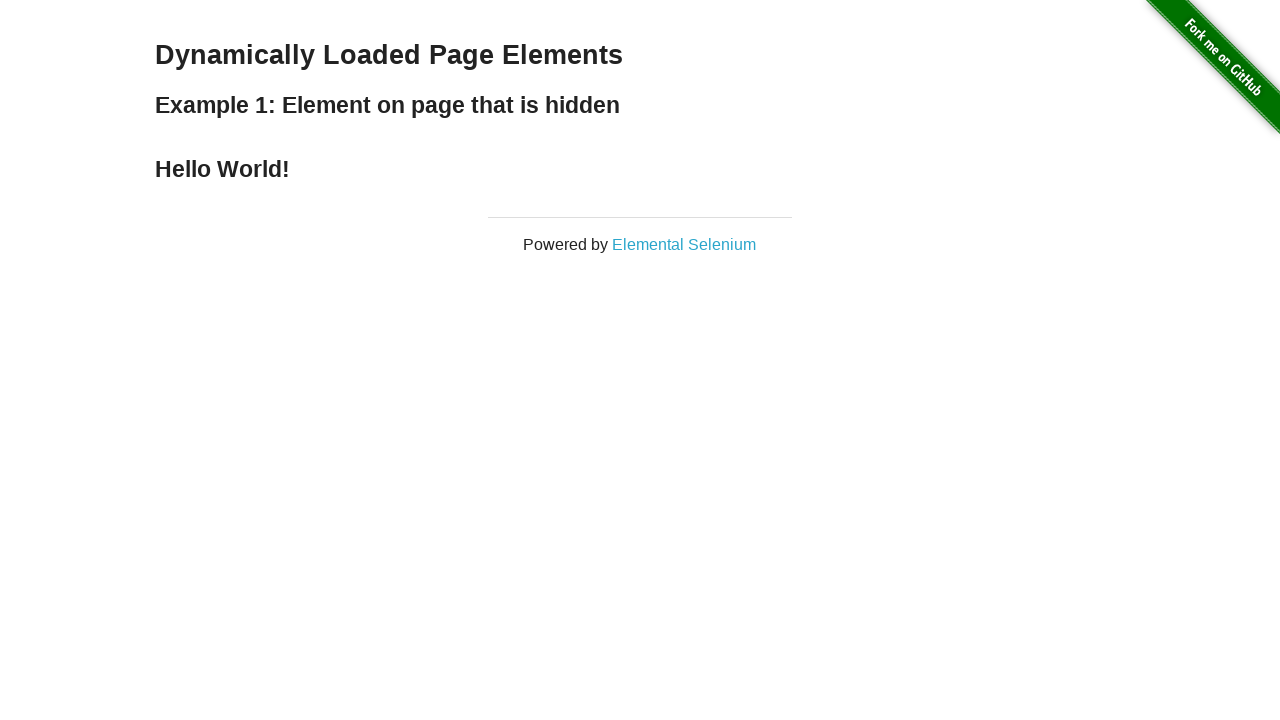

Printed loaded text to console
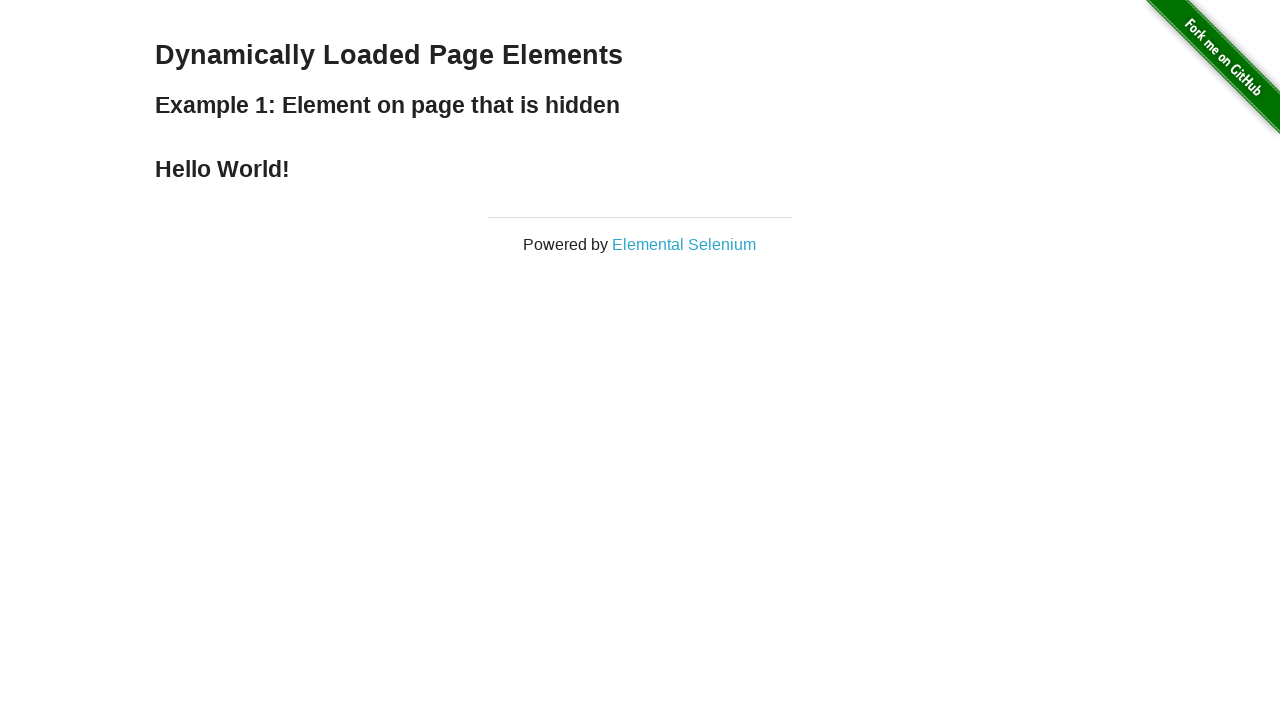

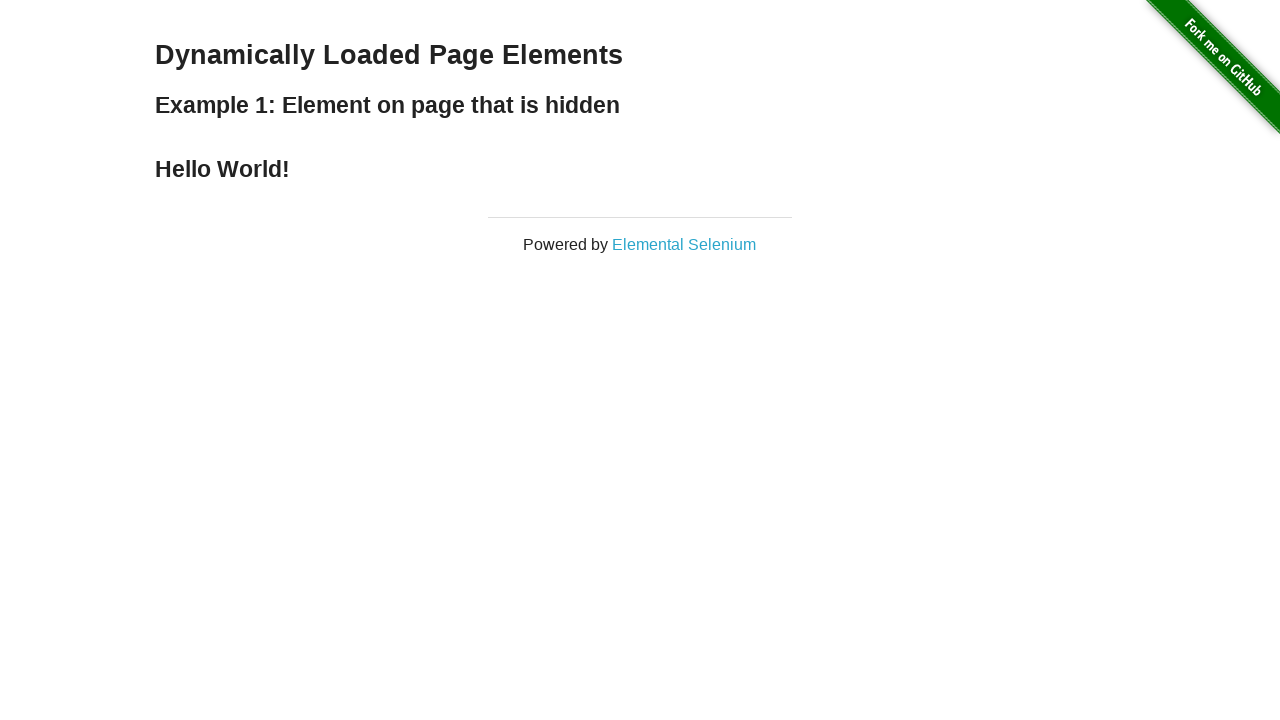